Tests sending keyboard key (TAB) using keyboard actions without targeting a specific element, and verifies the page displays the correct key pressed message.

Starting URL: http://the-internet.herokuapp.com/key_presses

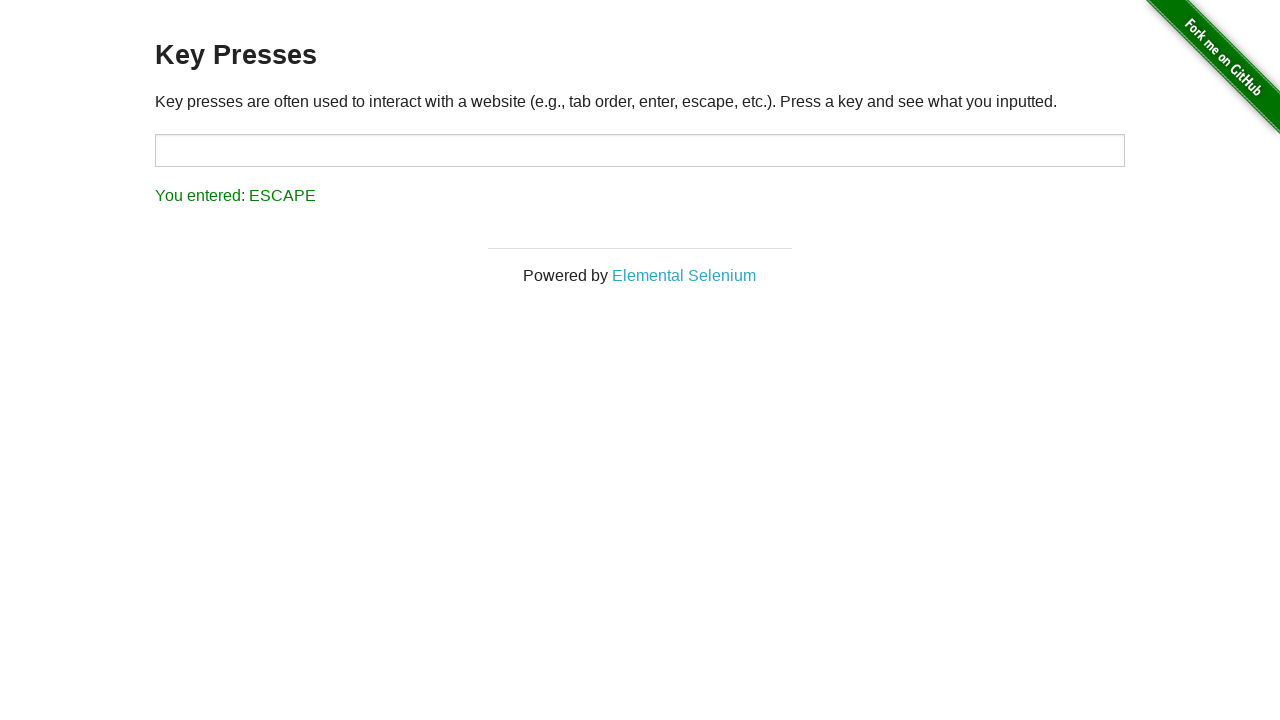

Pressed TAB key using keyboard actions
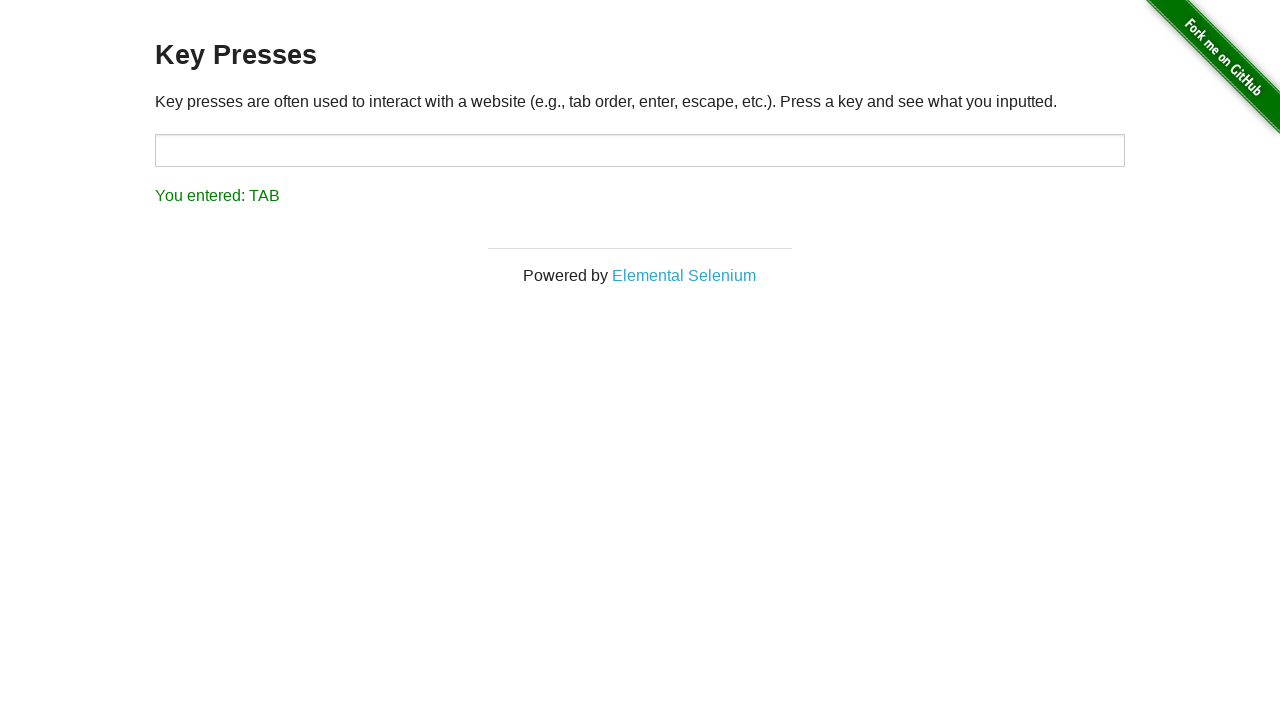

Waited for result message to appear
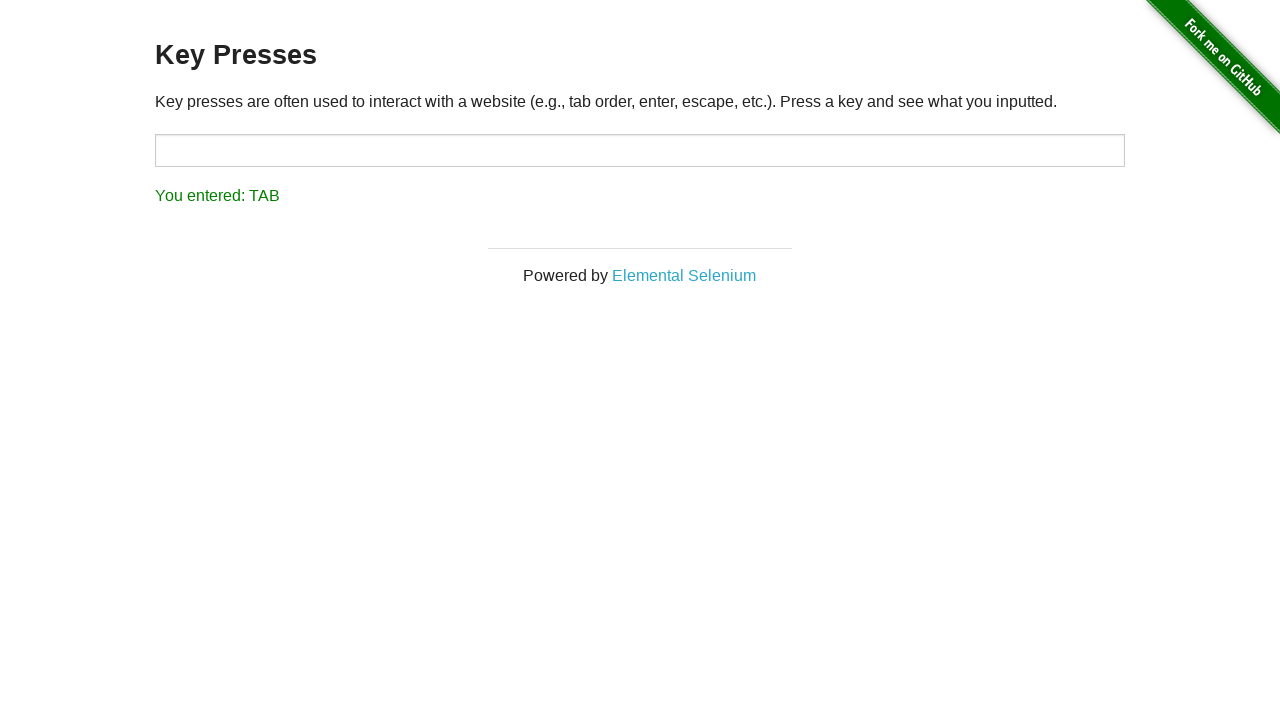

Retrieved result text content
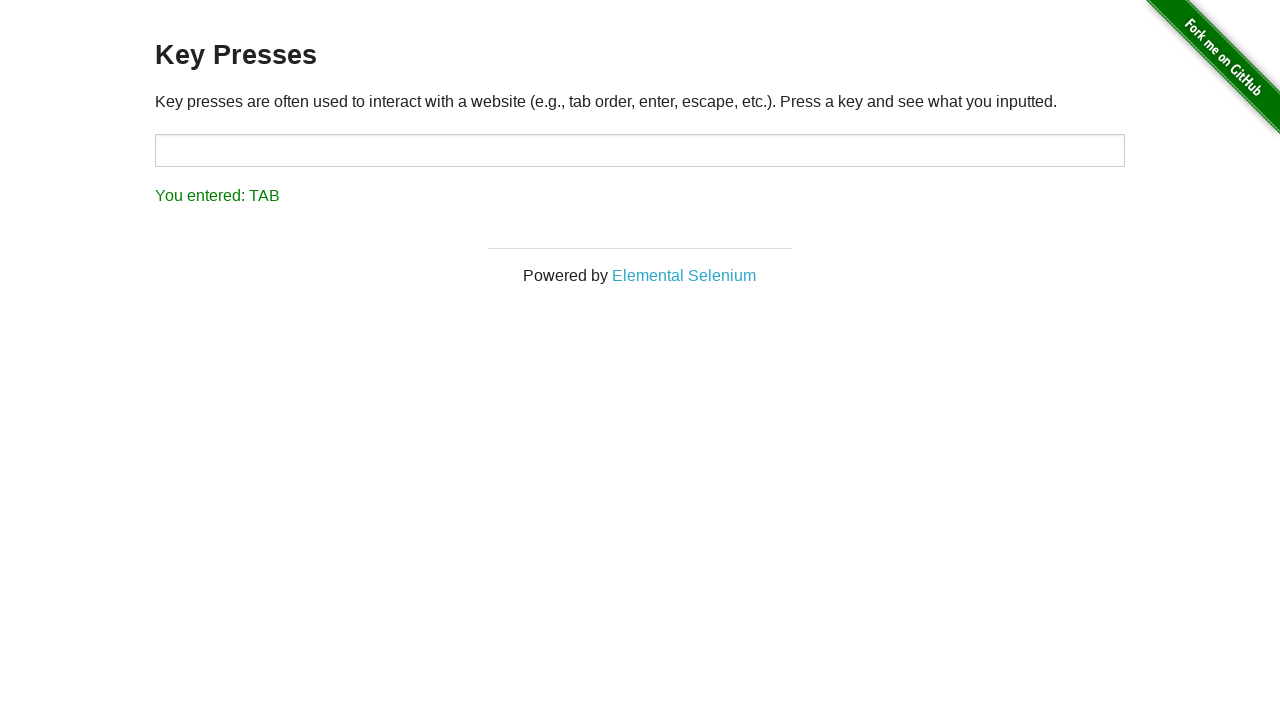

Asserted that result text correctly displays 'You entered: TAB'
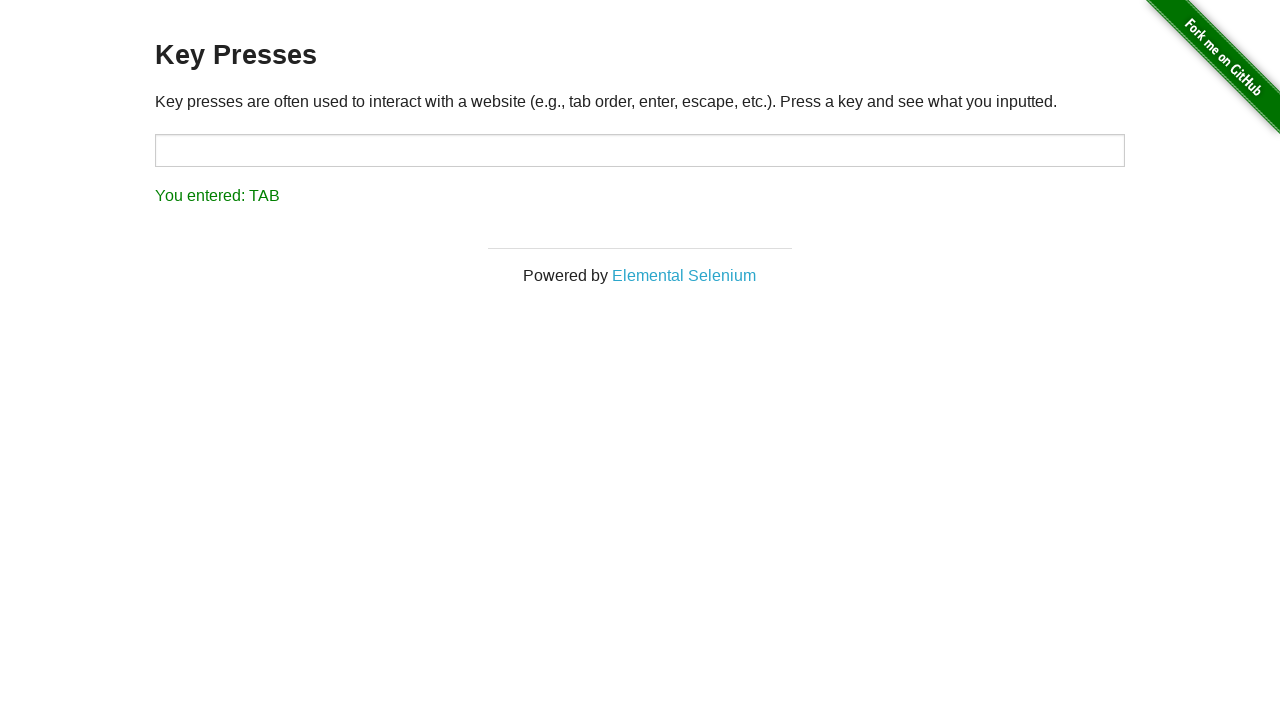

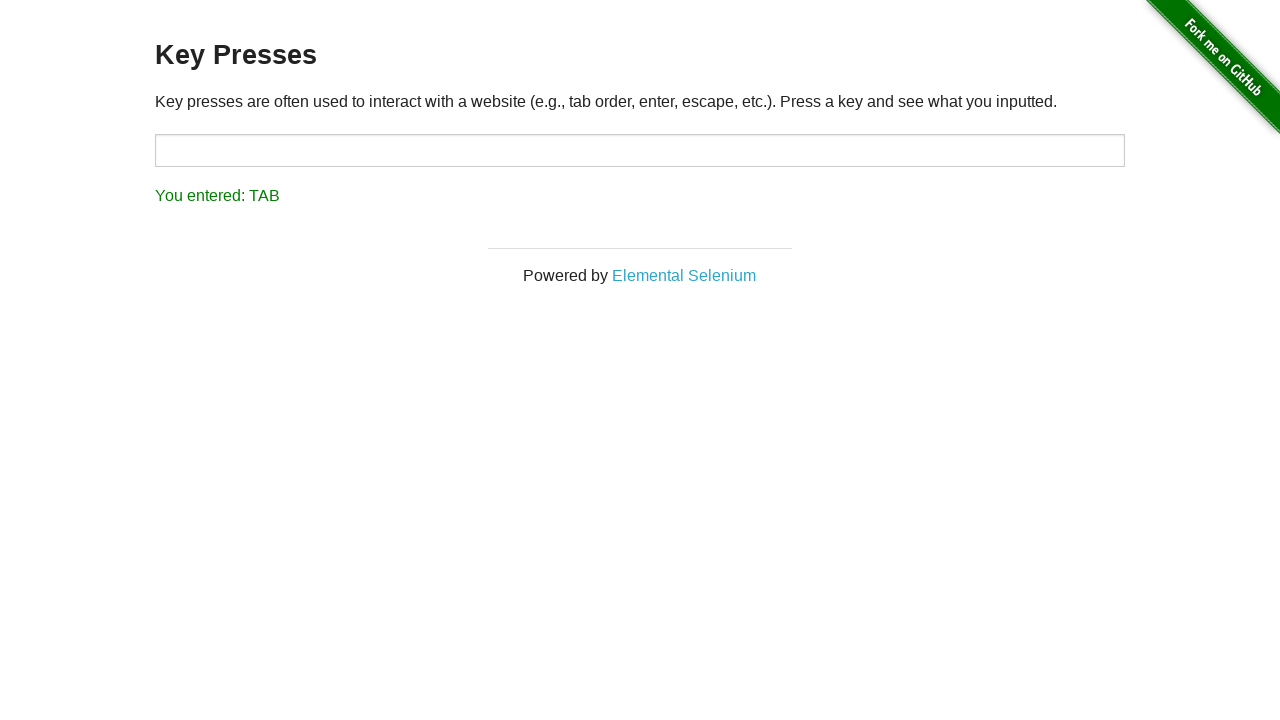